Tests checkbox functionality by navigating to the checkboxes page and unchecking two checkboxes

Starting URL: https://practice.cydeo.com

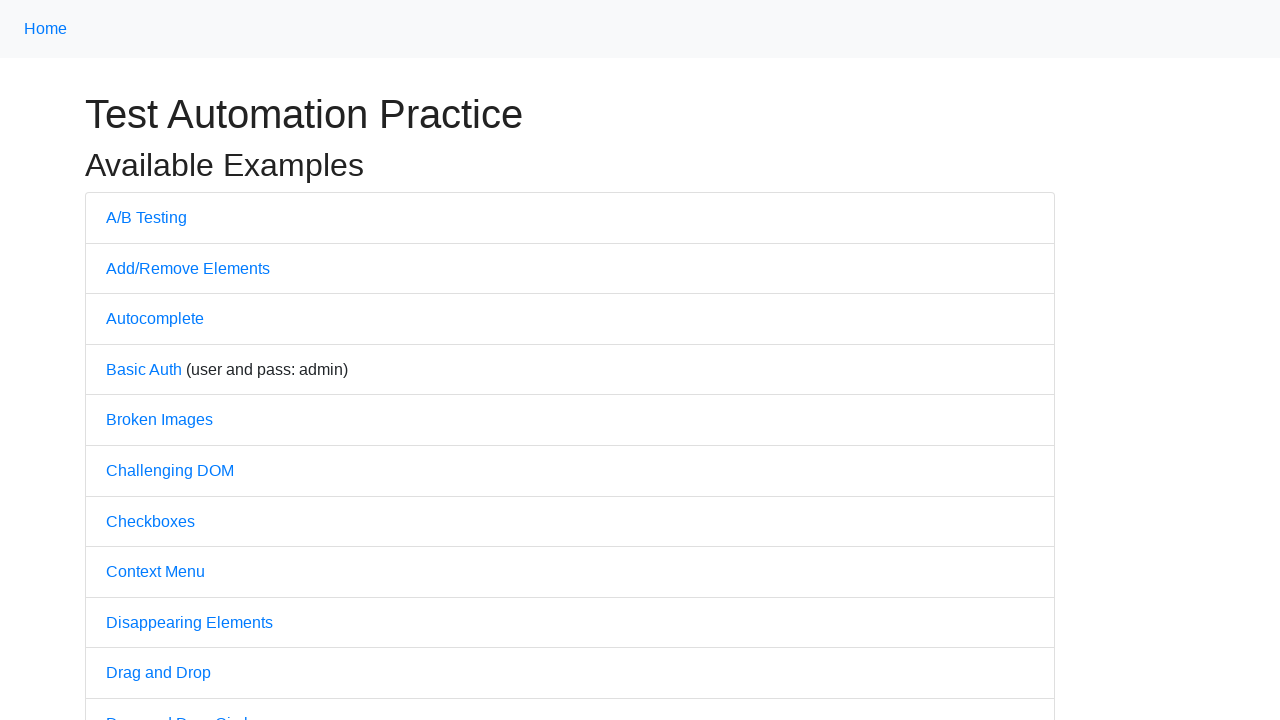

Clicked on Checkboxes link to navigate to checkboxes page at (150, 521) on text='Checkboxes'
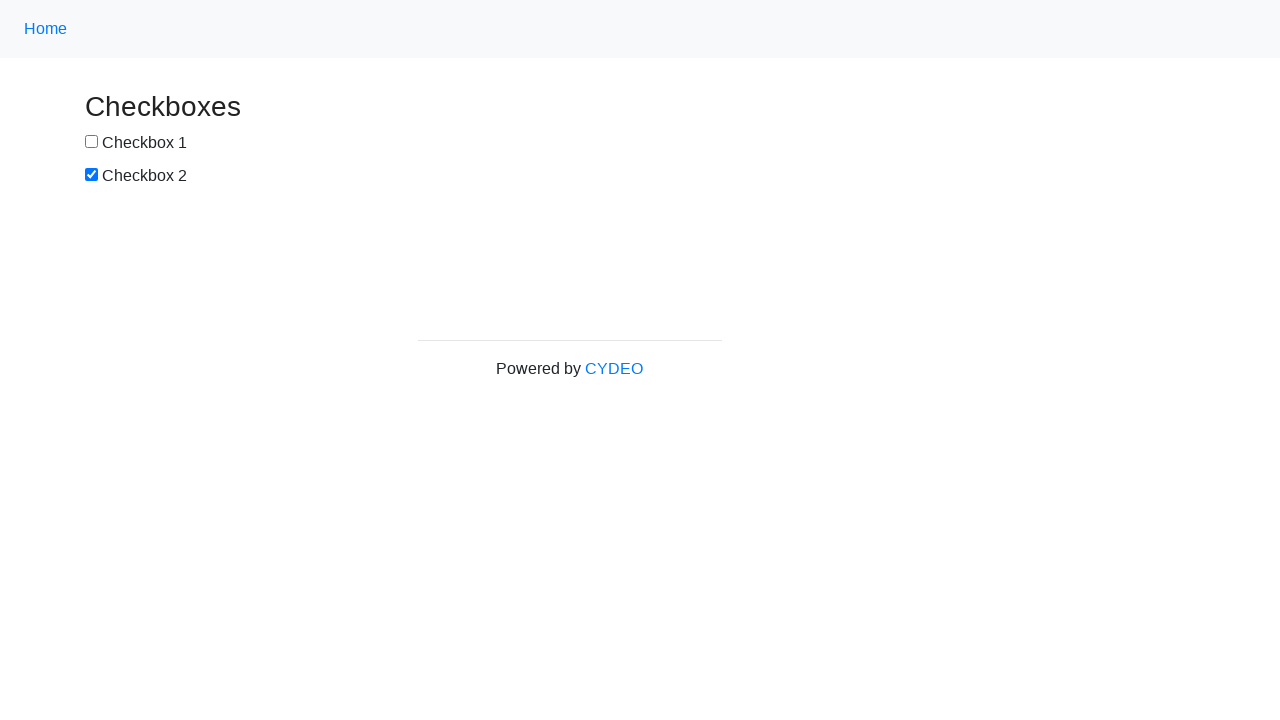

Unchecked the first checkbox (box1) on xpath=//input[@id='box1']
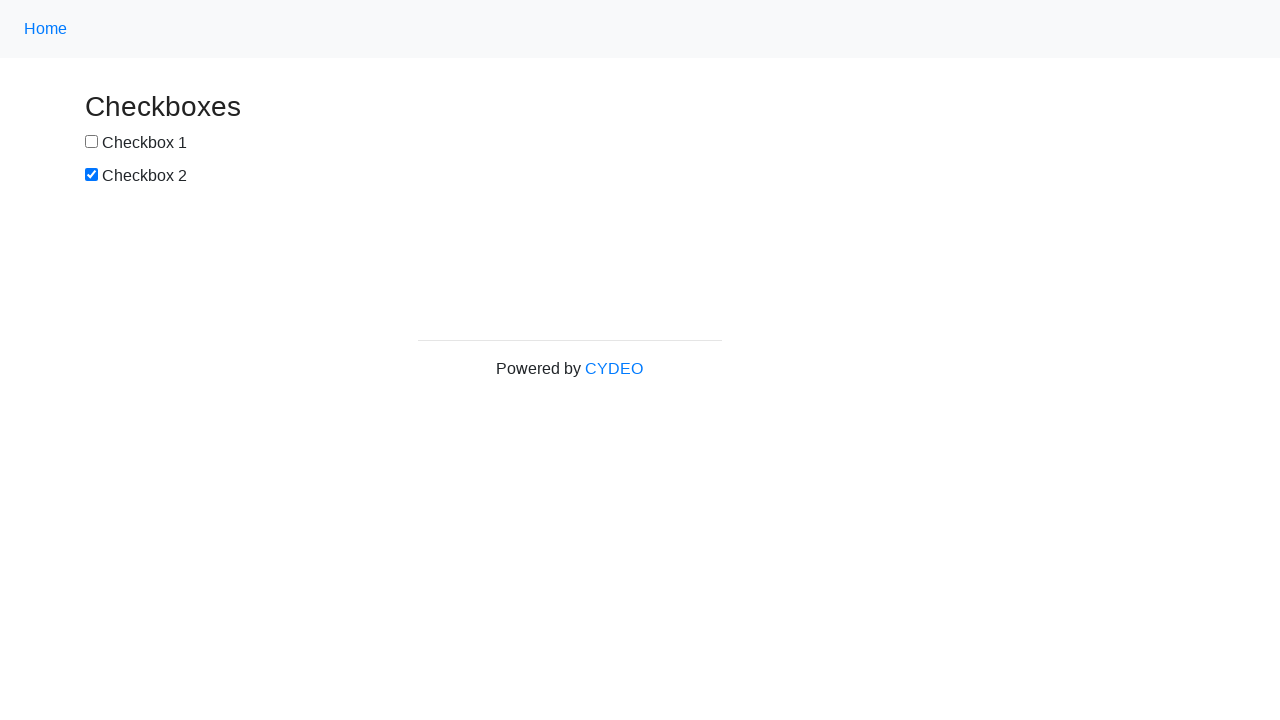

Unchecked the second checkbox (box2) at (92, 175) on xpath=//input[@id='box2' and @type='checkbox']
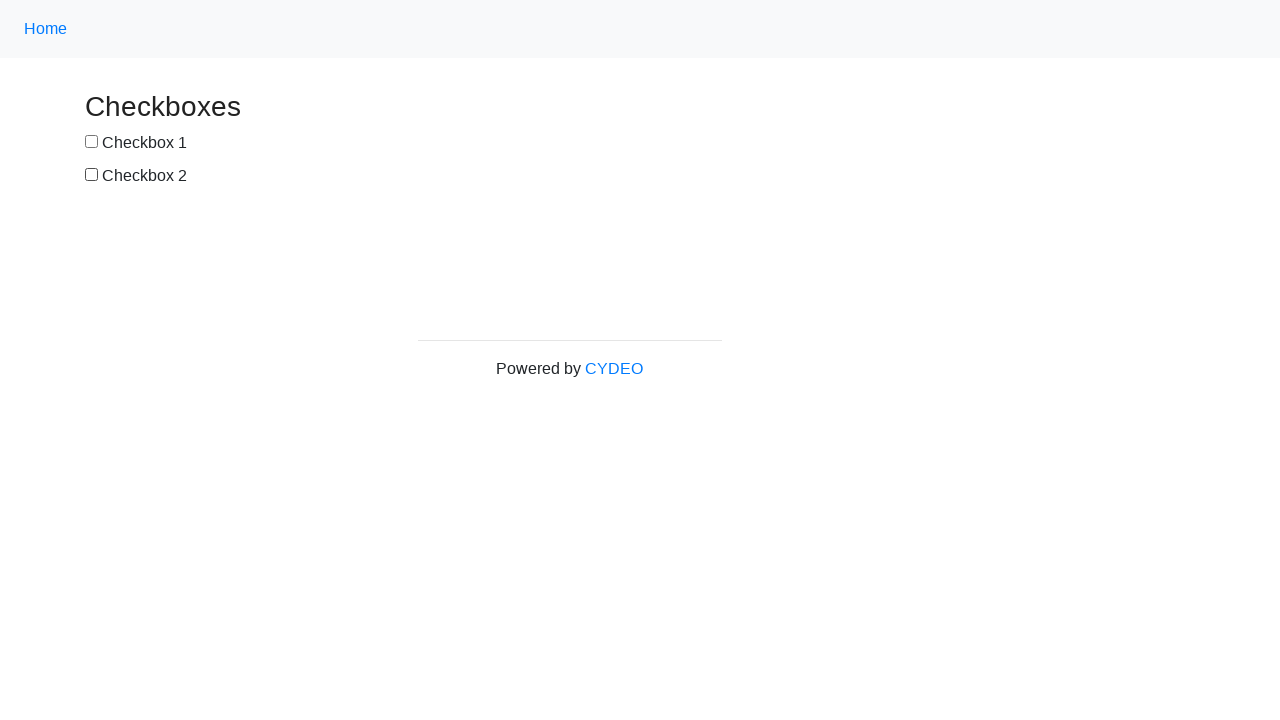

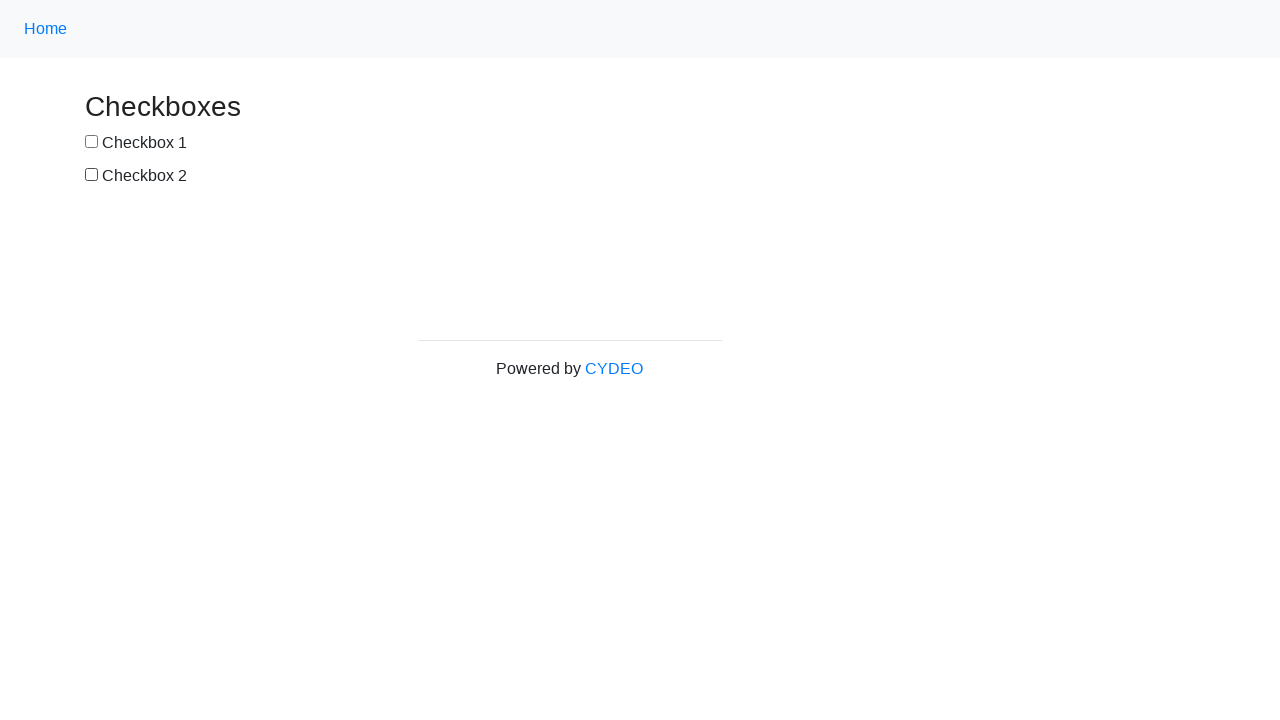